Navigates to the Playwright documentation site, clicks the "Get started" link, then clicks the "How to install Playwright" link to navigate through the documentation.

Starting URL: https://playwright.dev/

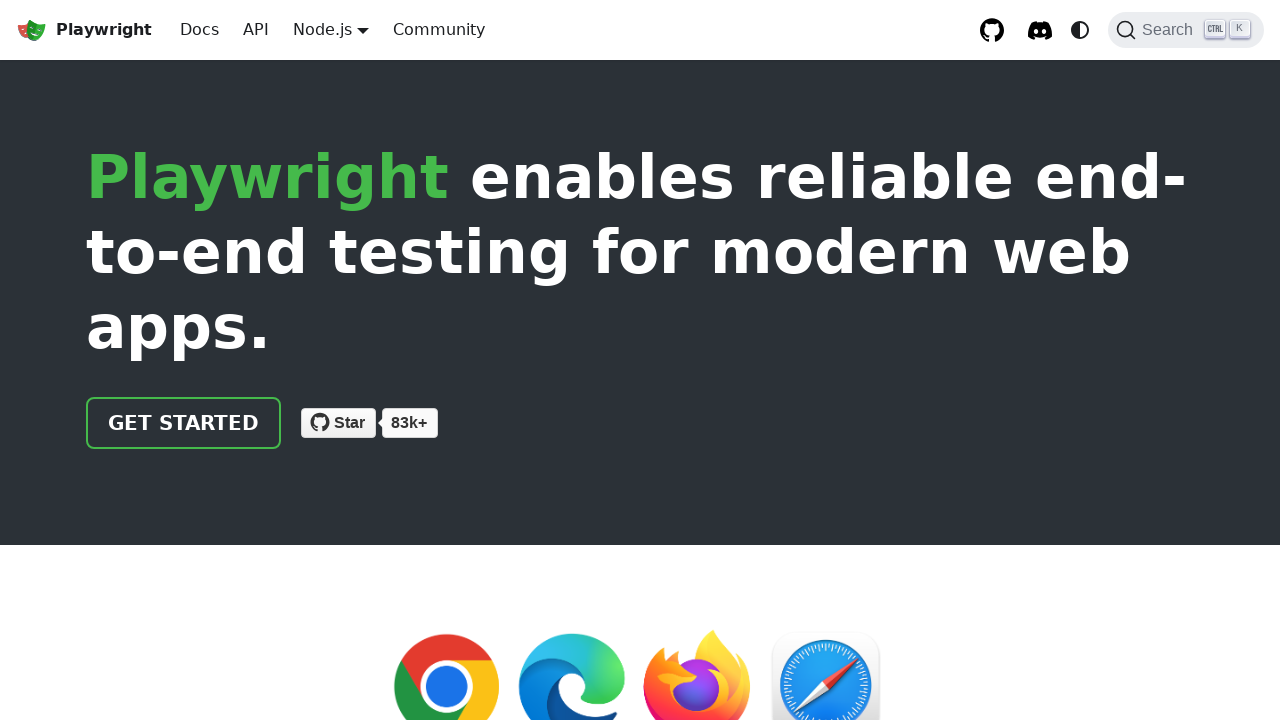

Clicked the 'Get started' link on Playwright documentation site at (184, 423) on internal:role=link[name="Get started"i]
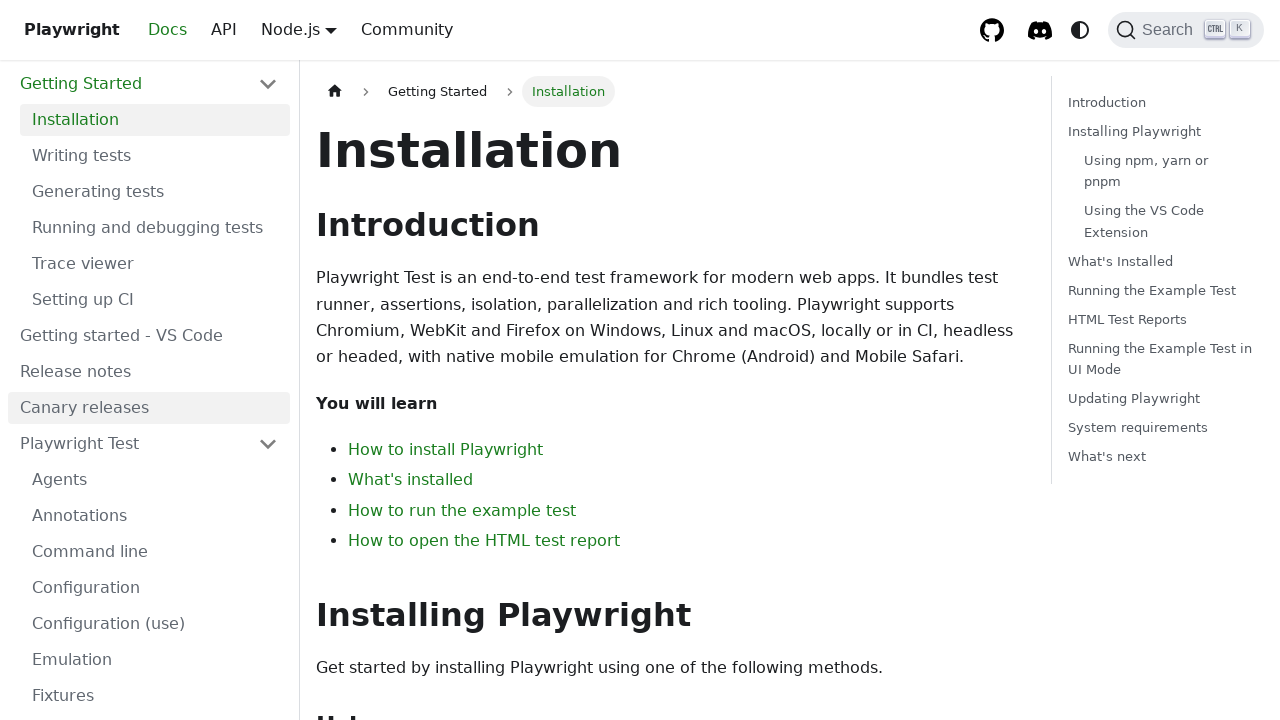

Clicked the 'How to install Playwright' link to navigate to installation guide at (446, 450) on internal:role=link[name="How to install Playwright"i]
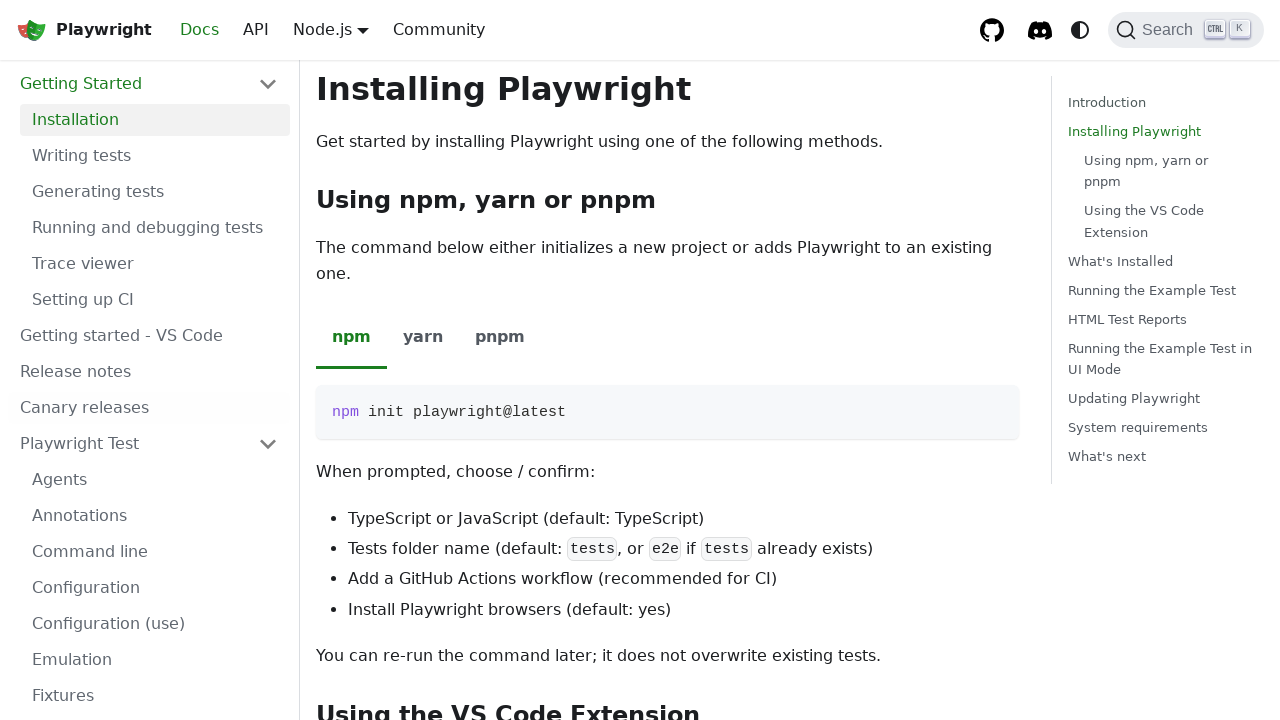

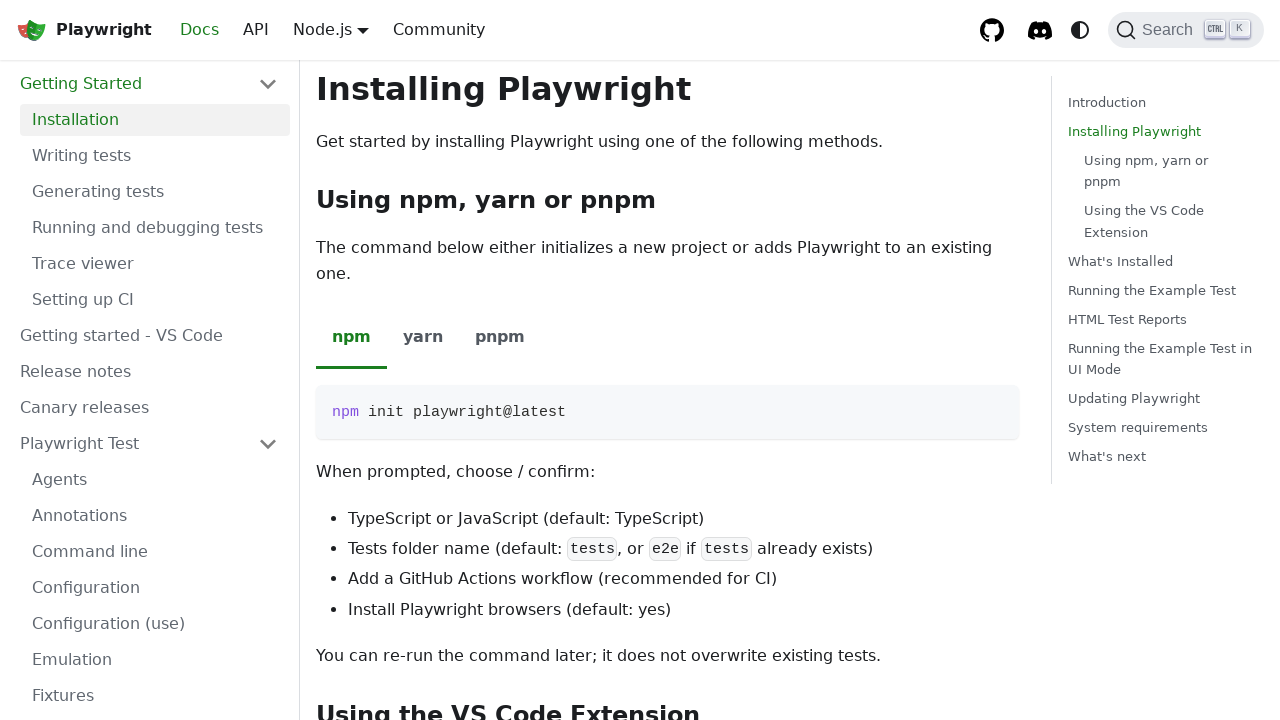